Tests iframe functionality on demoqa.com by navigating to the Frames section under Alerts, Frame & Windows, scrolling to view frames, and switching between iframe contexts.

Starting URL: https://demoqa.com/

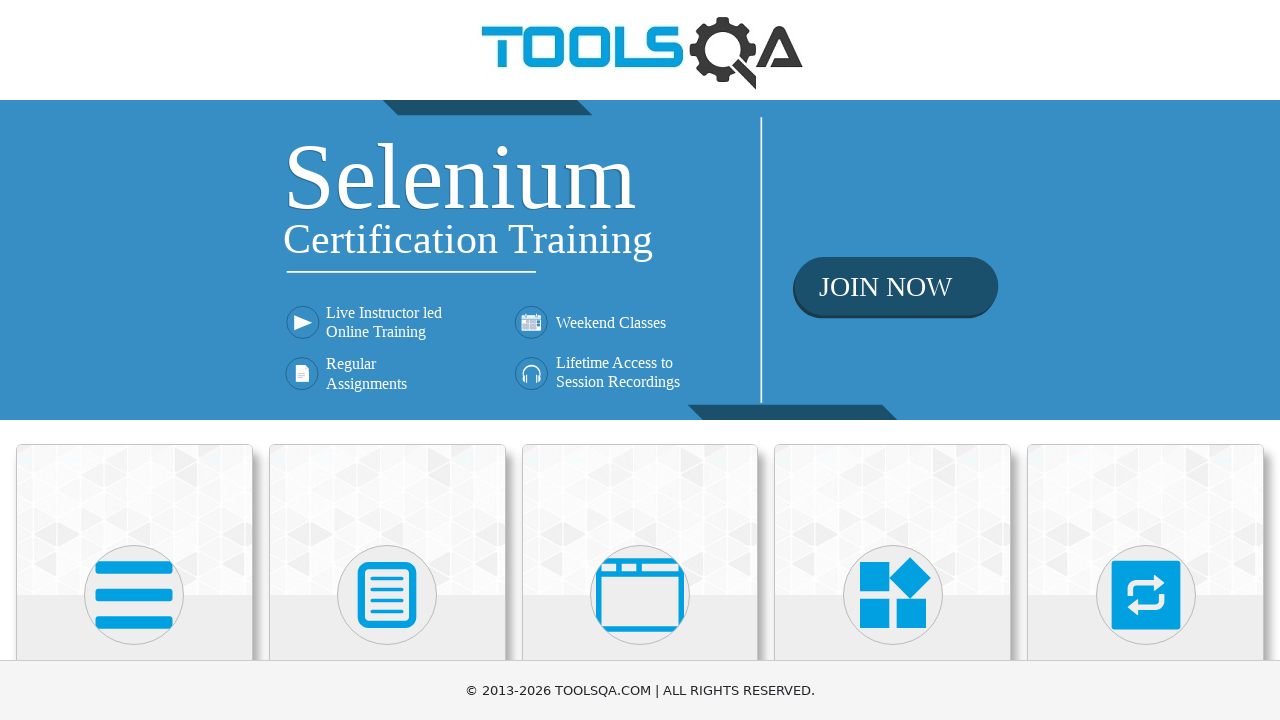

Scrolled 'Alerts, Frame & Windows' section into view
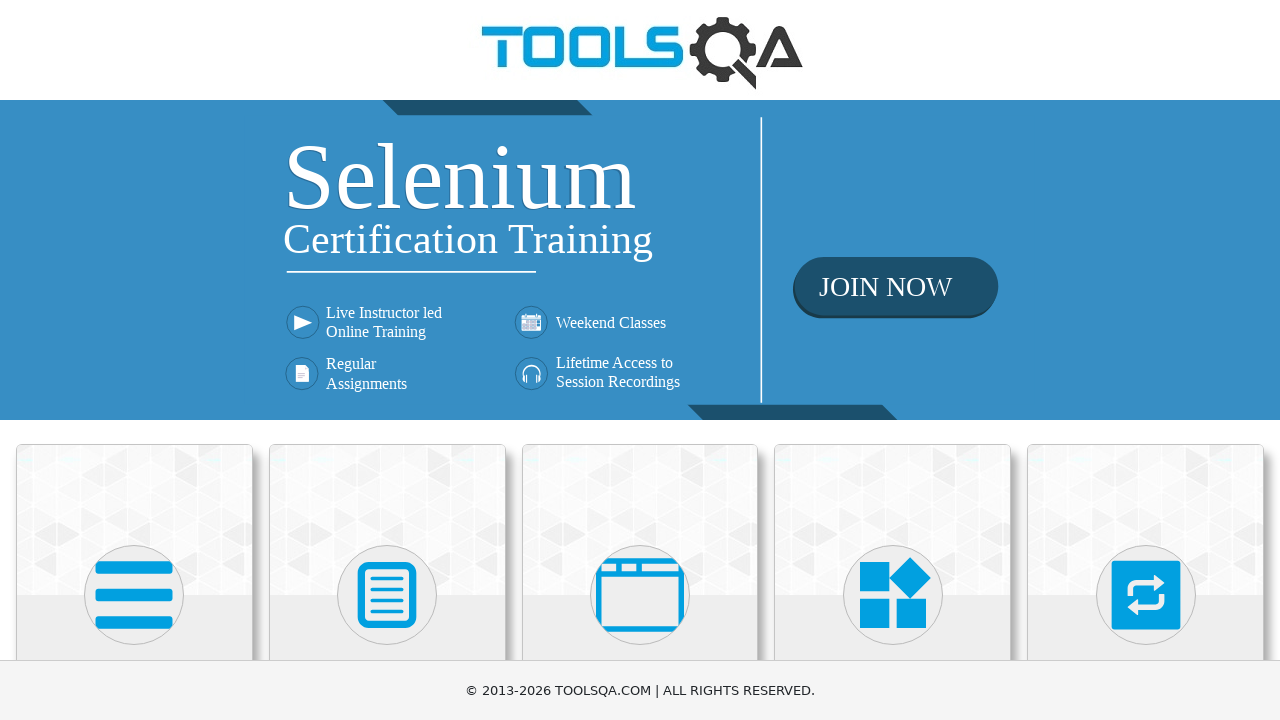

Clicked on 'Alerts, Frame & Windows' section at (640, 360) on text='Alerts, Frame & Windows'
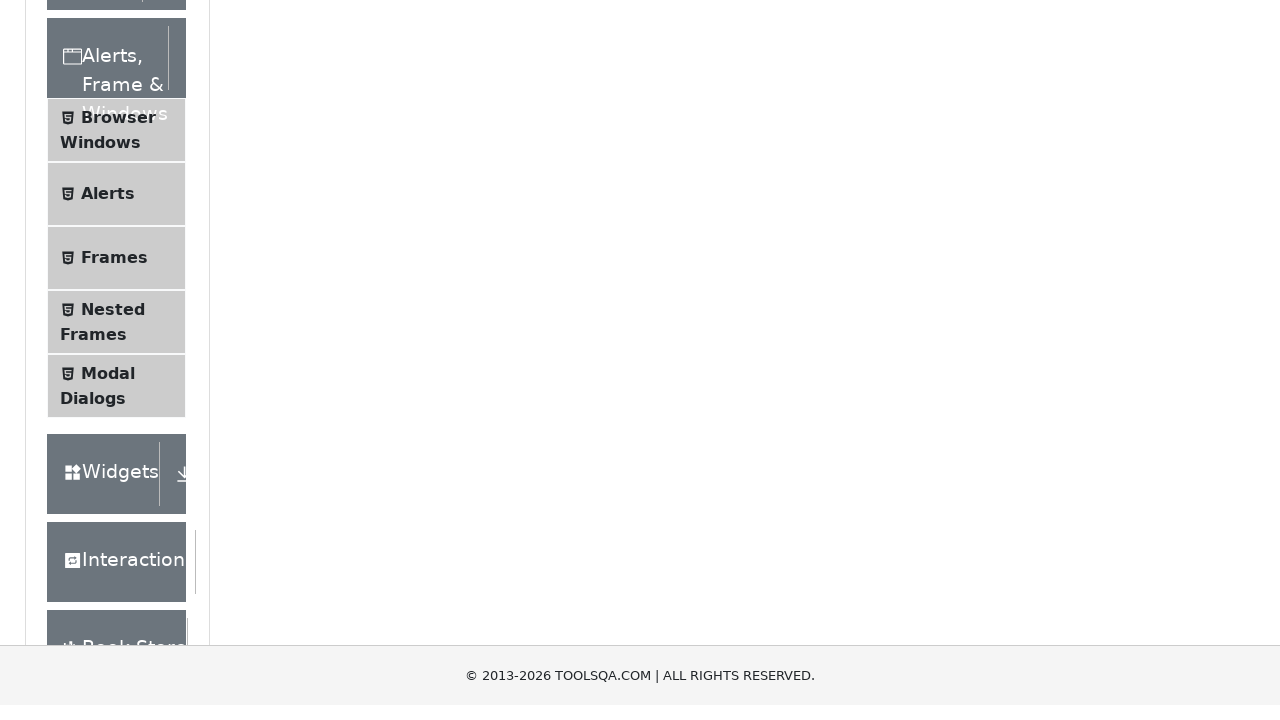

Waited 2 seconds for page to load
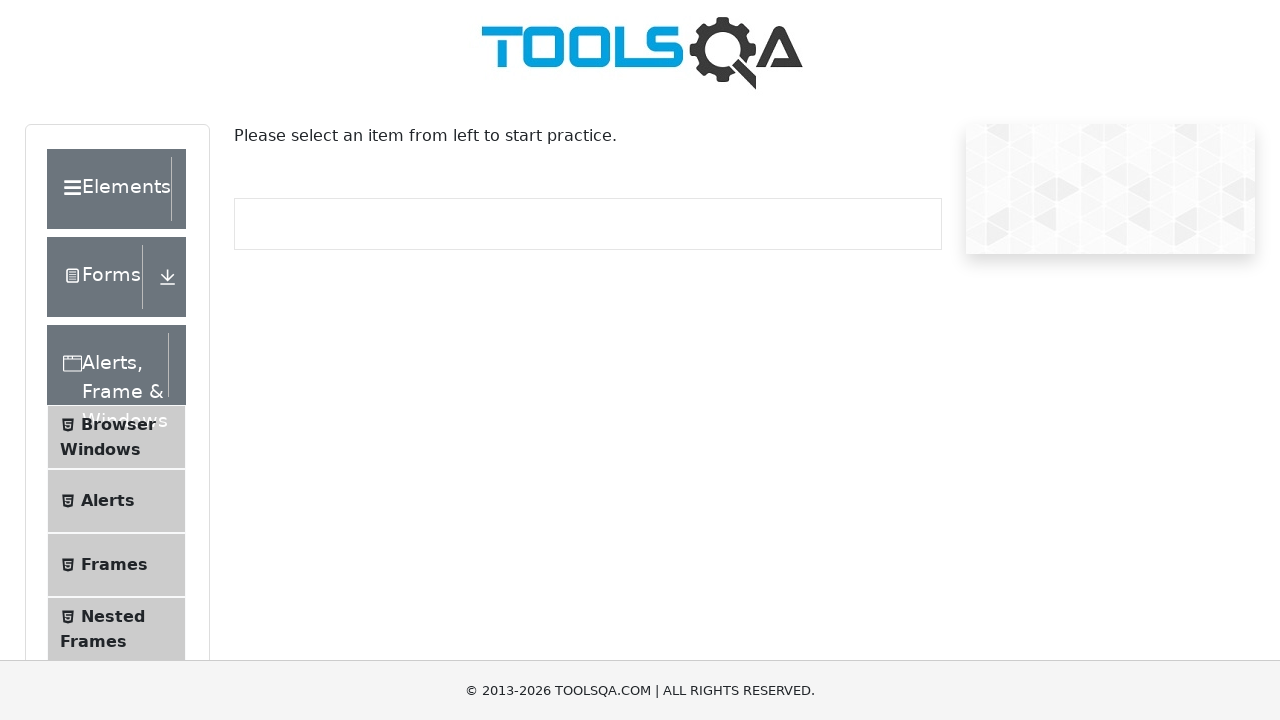

Scrolled 'Frames' menu item into view
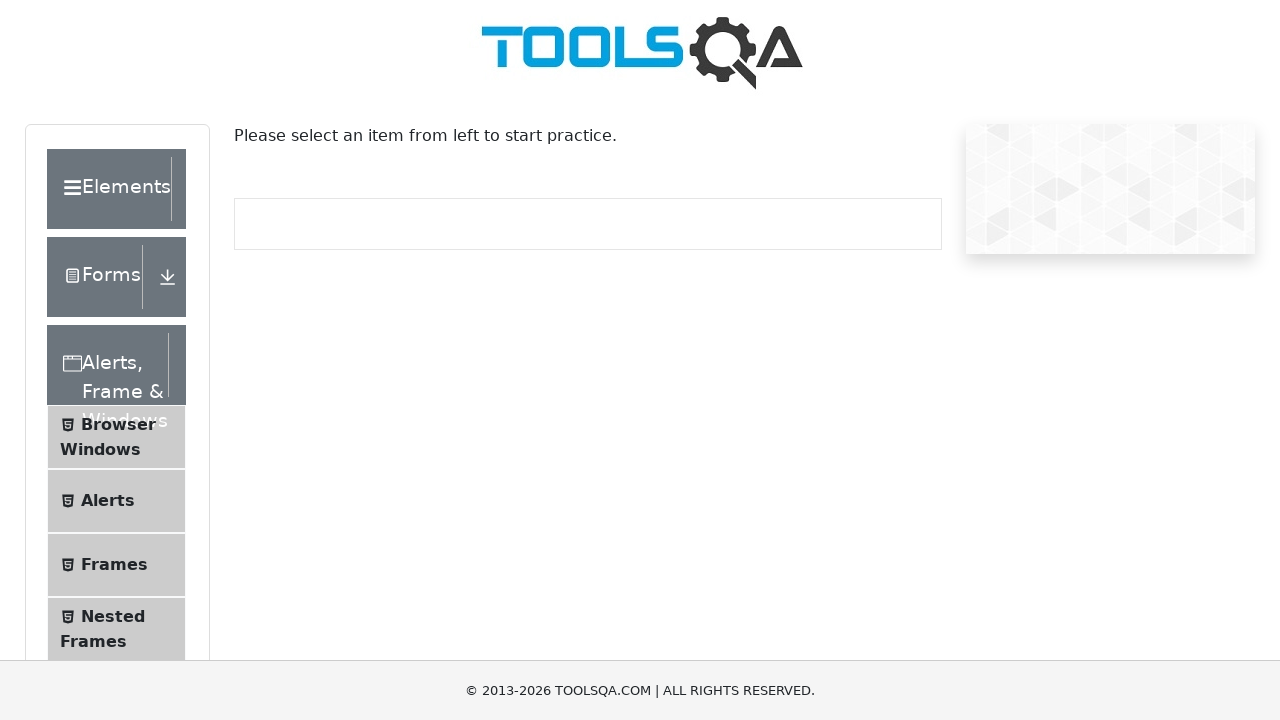

Clicked on 'Frames' menu item at (114, 565) on text='Frames' >> nth=0
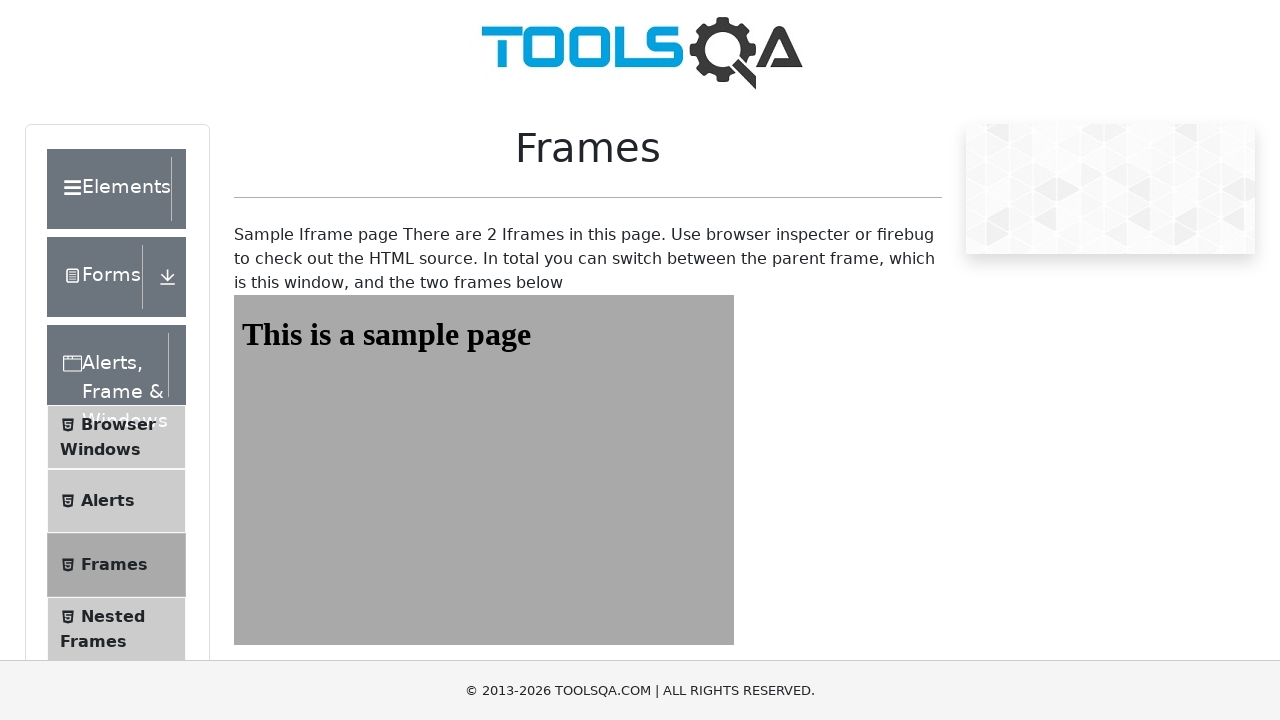

Waited for frames wrapper element to load
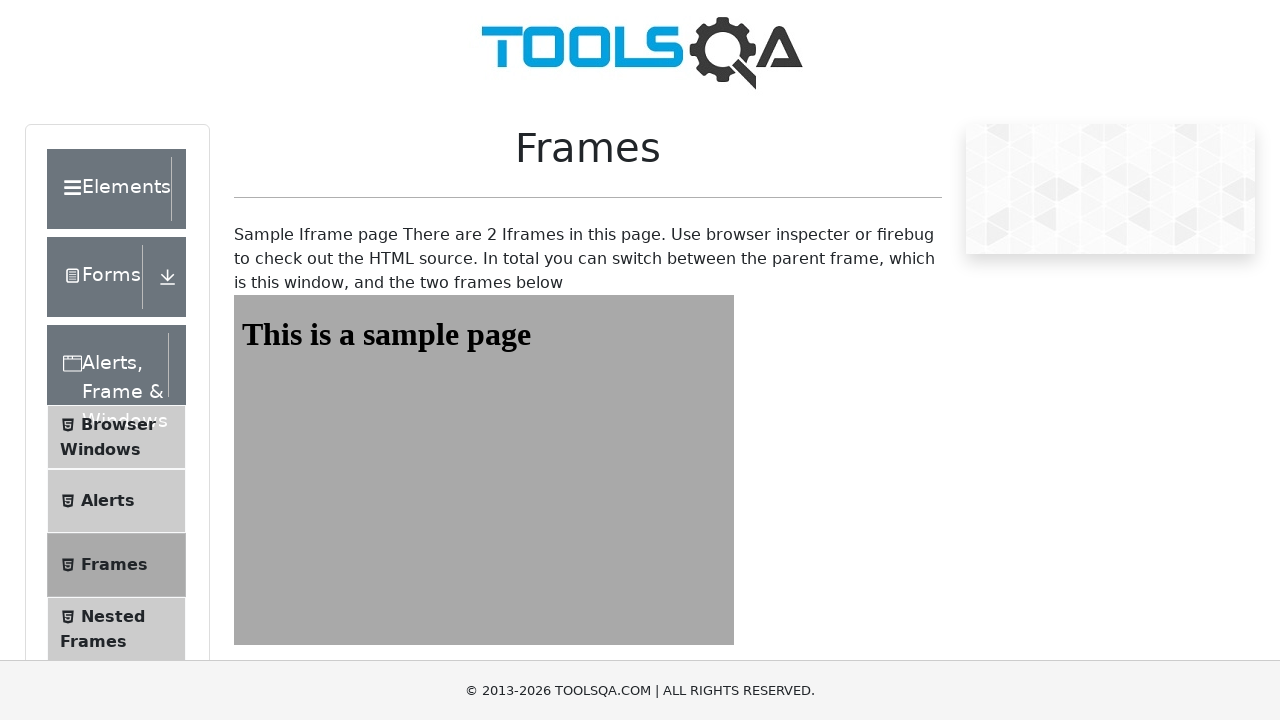

Scrolled frames wrapper element into view
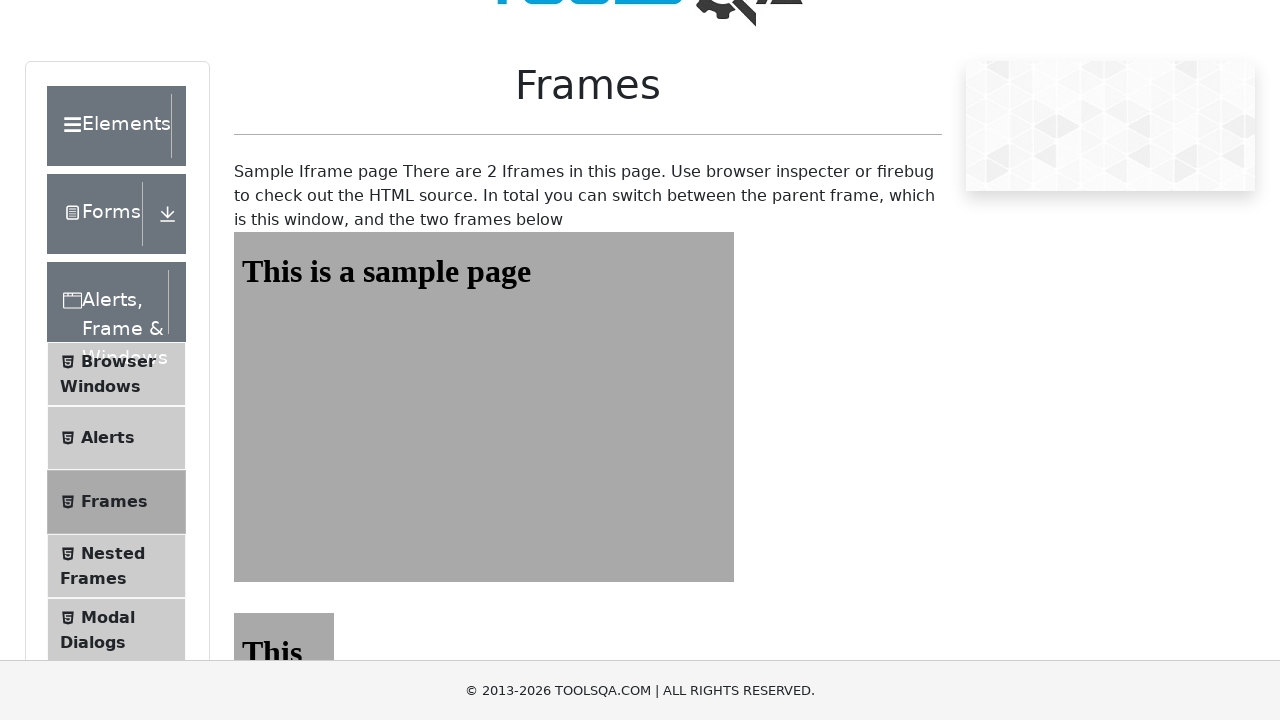

Located first iframe (#frame1)
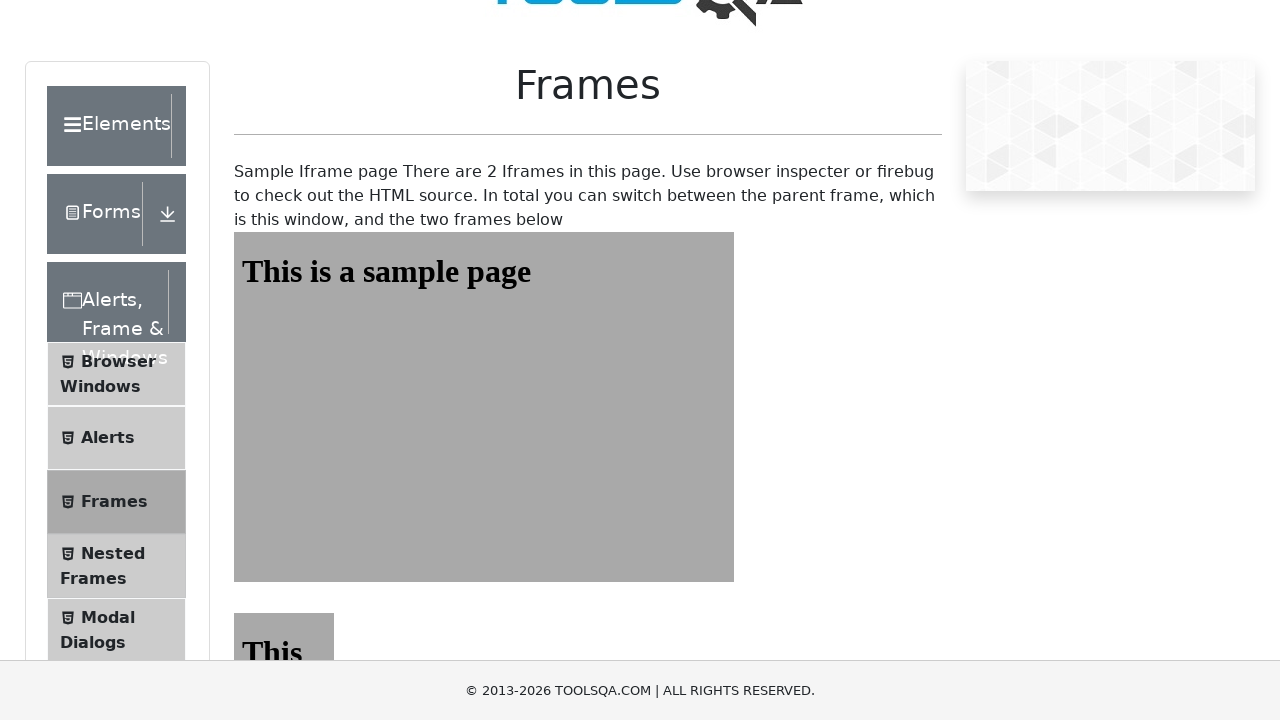

Verified sample heading content exists in first iframe
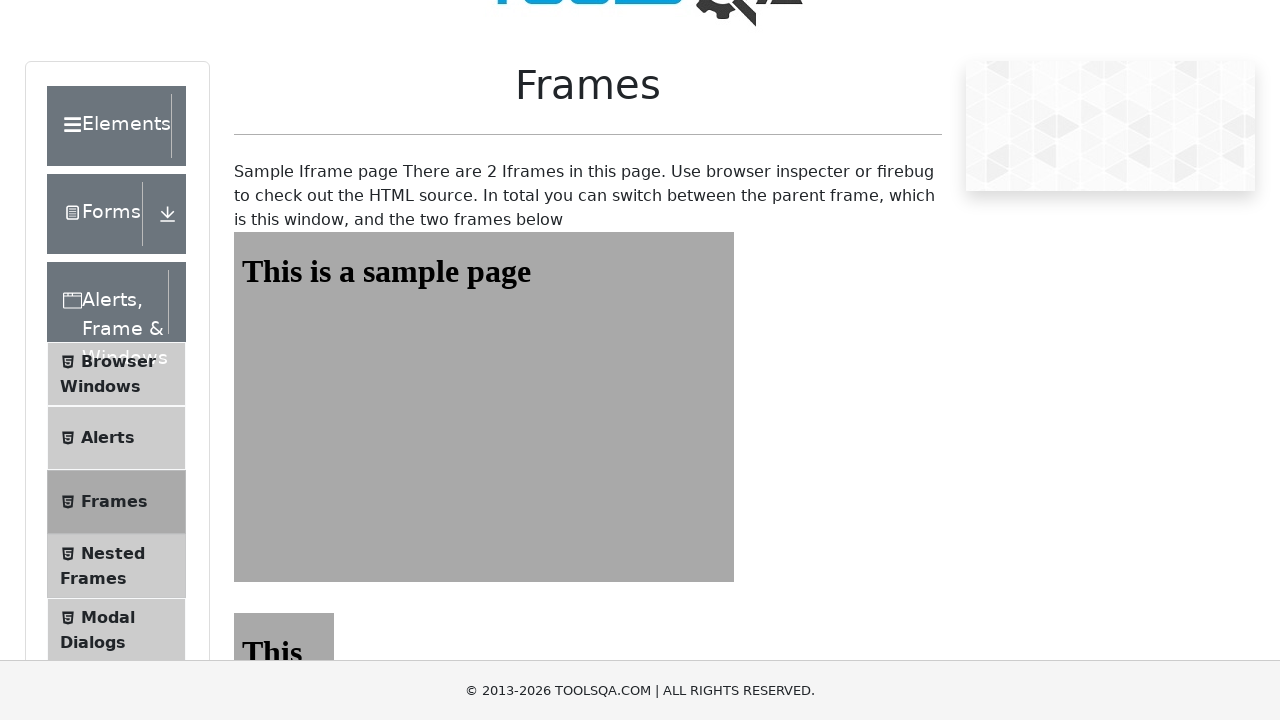

Located second iframe (#frame2)
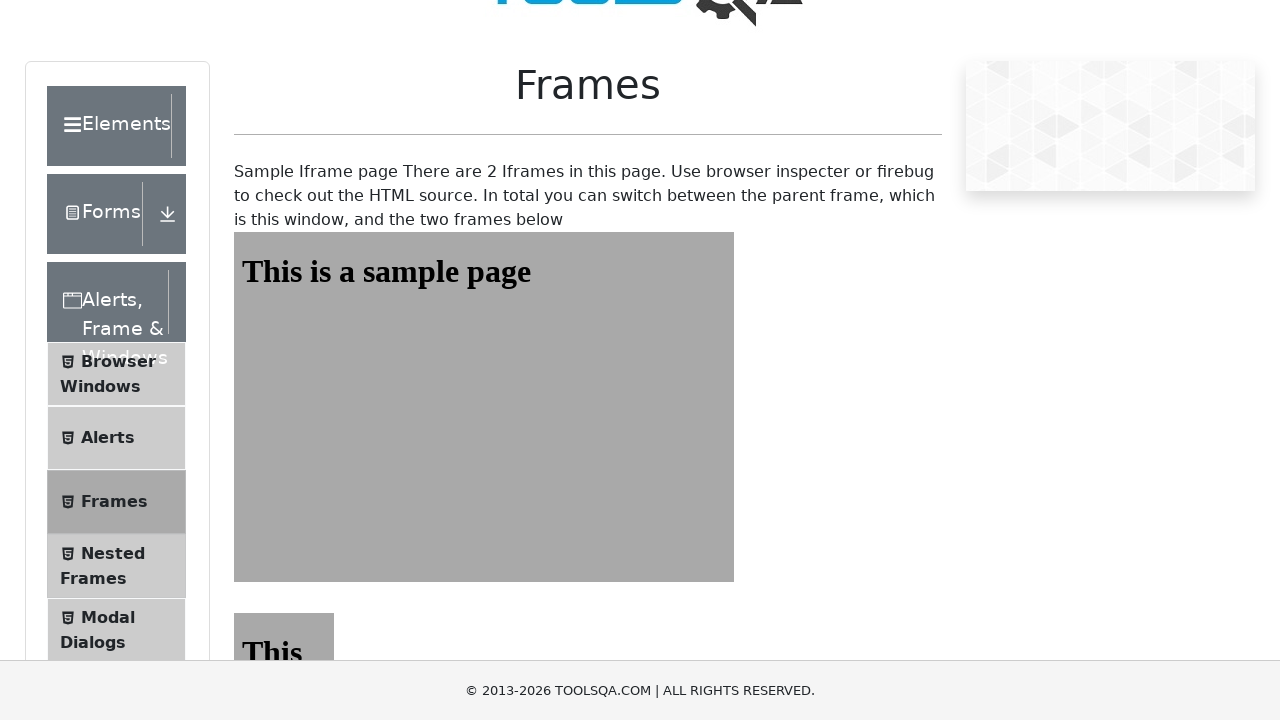

Verified sample heading content exists in second iframe
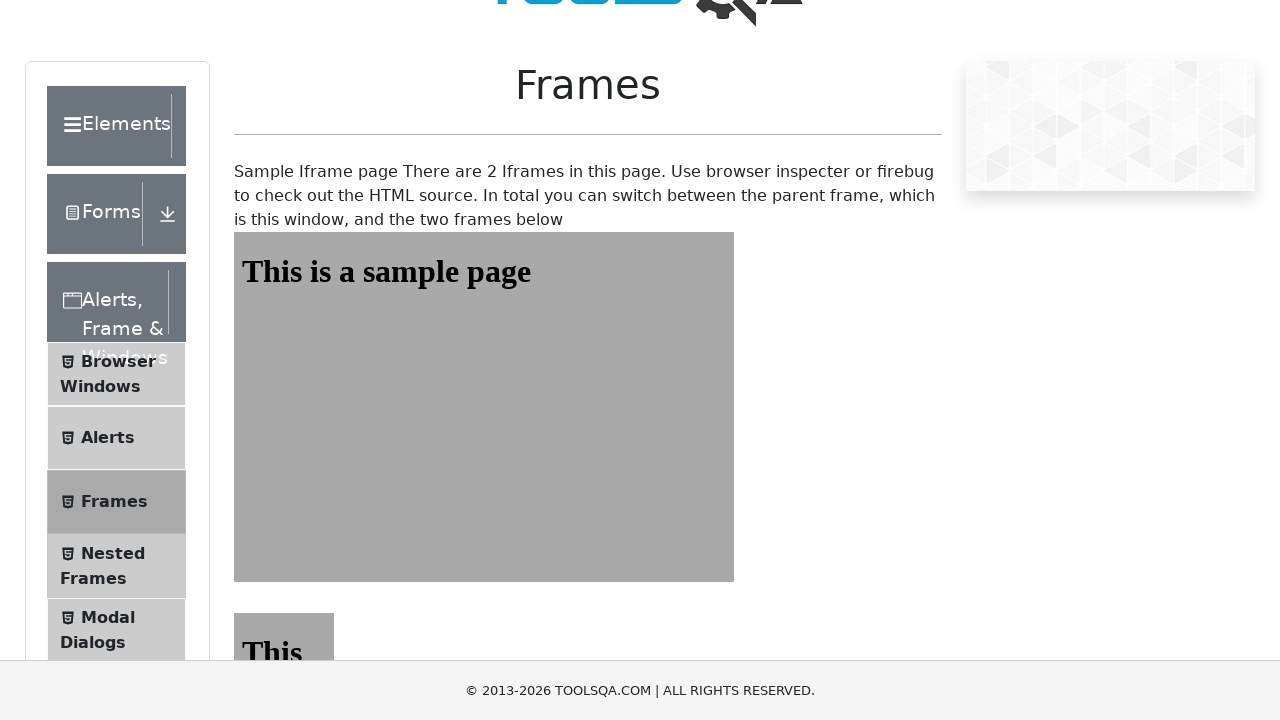

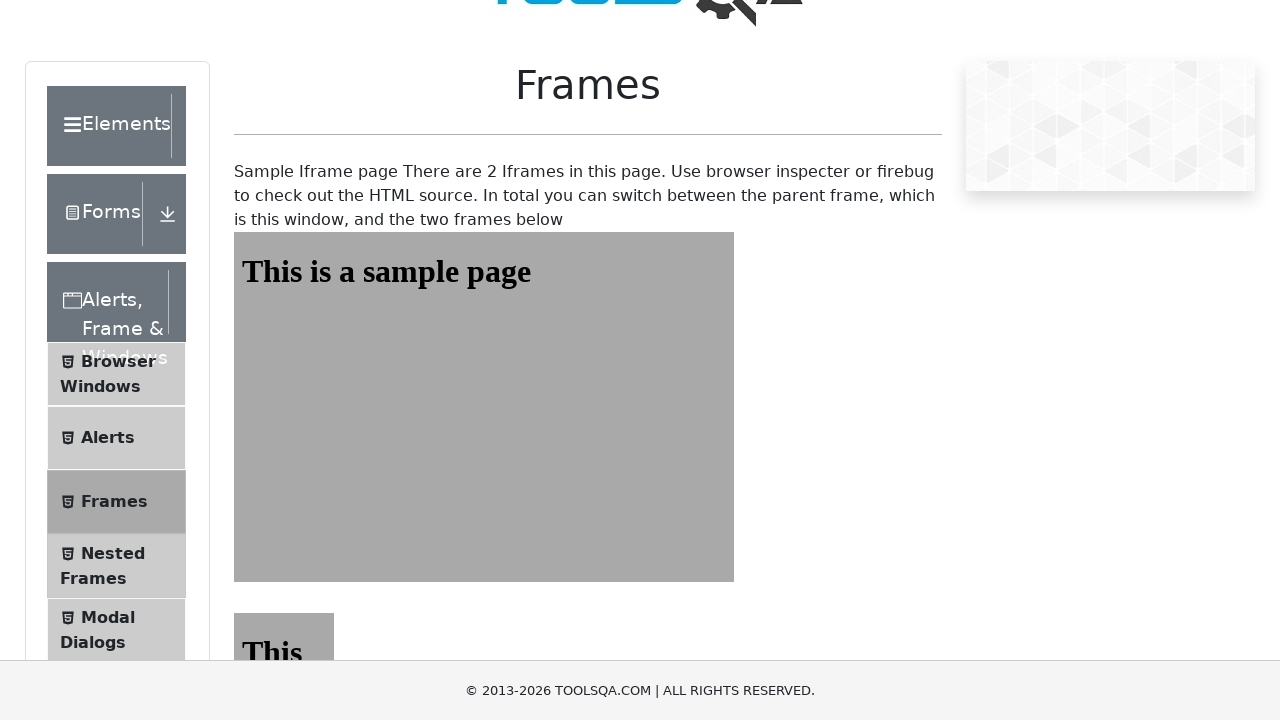